Tests logout functionality using the burger menu

Starting URL: https://www.saucedemo.com/

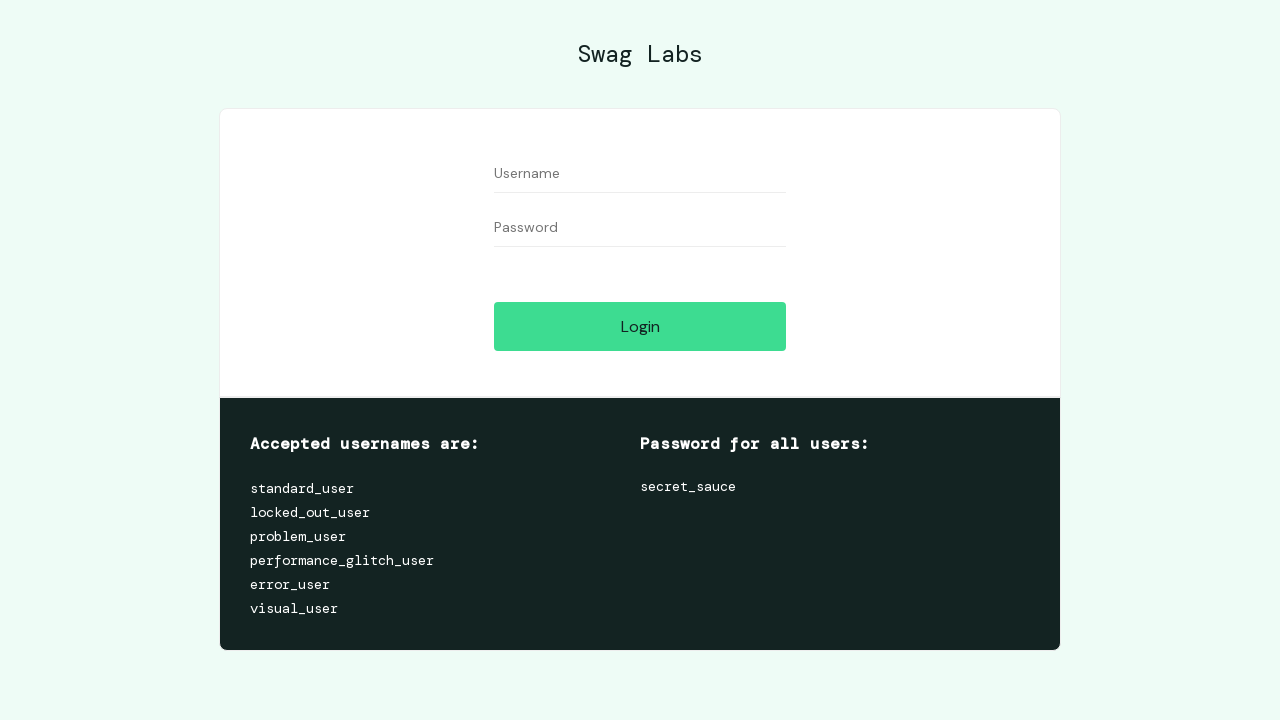

Filled username field with 'standard_user' on #user-name
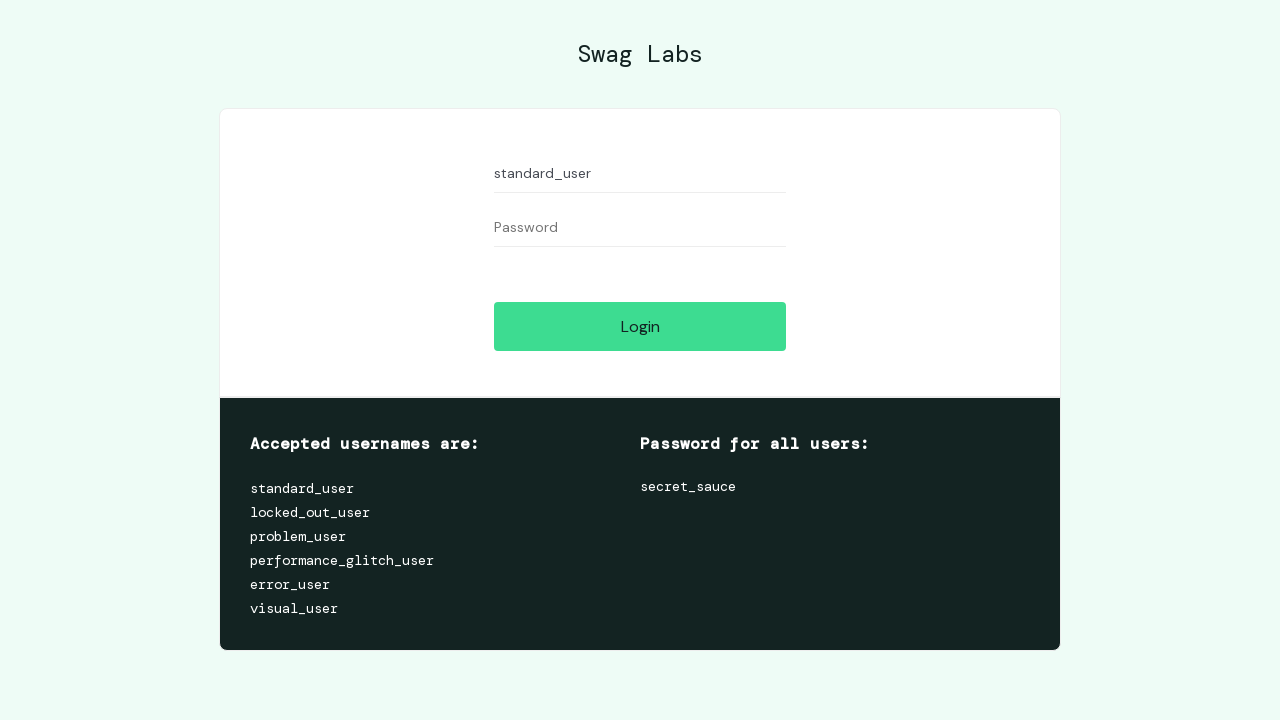

Filled password field with 'secret_sauce' on #password
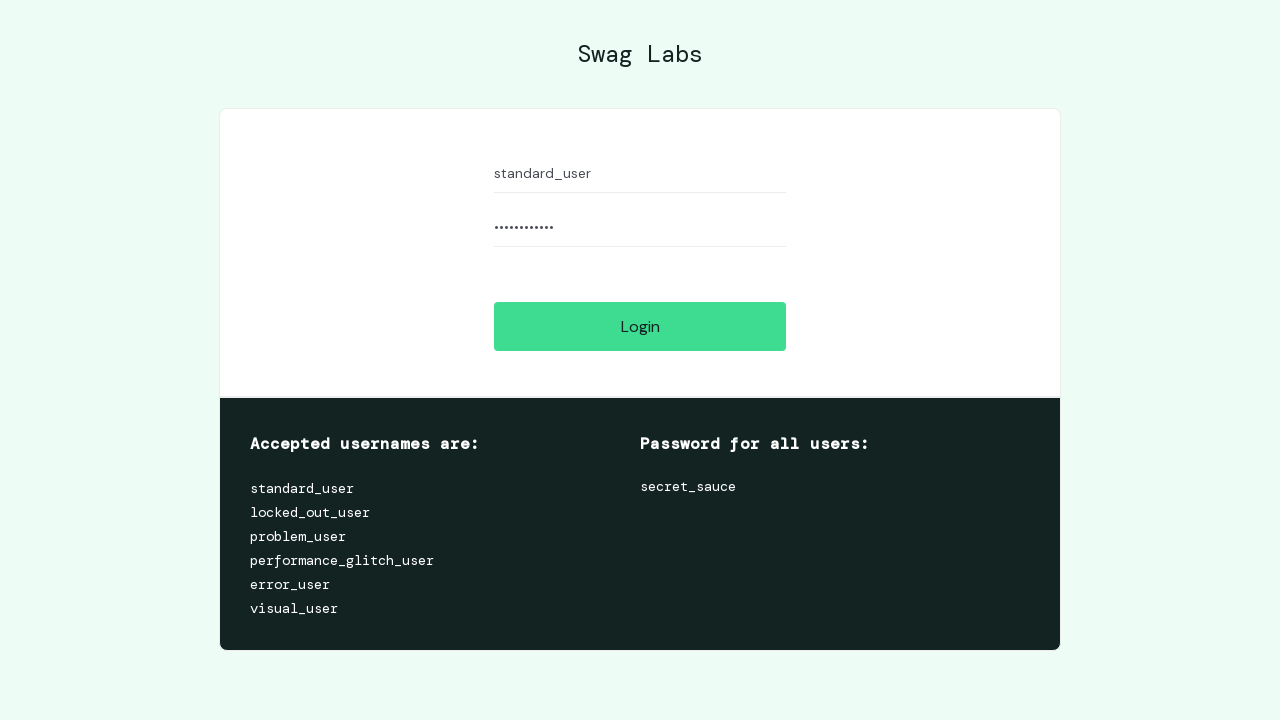

Clicked login button to authenticate at (640, 326) on #login-button
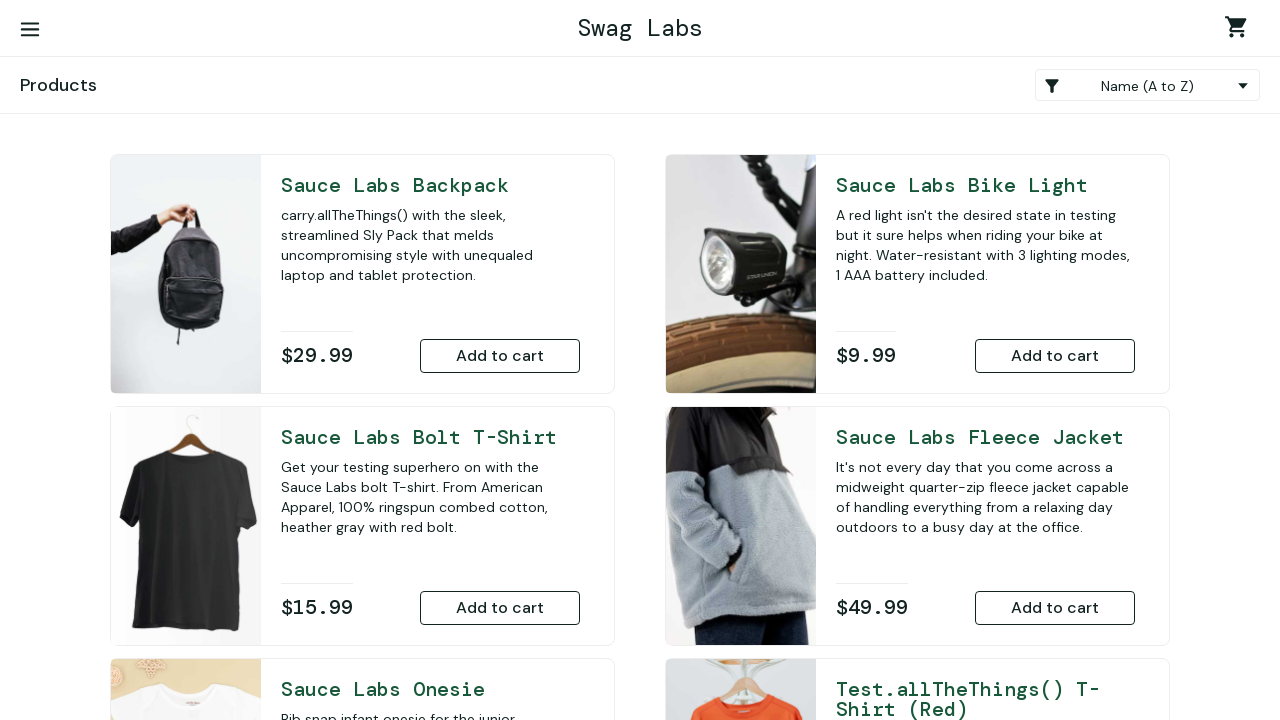

Clicked burger menu button to open navigation menu at (30, 30) on #react-burger-menu-btn
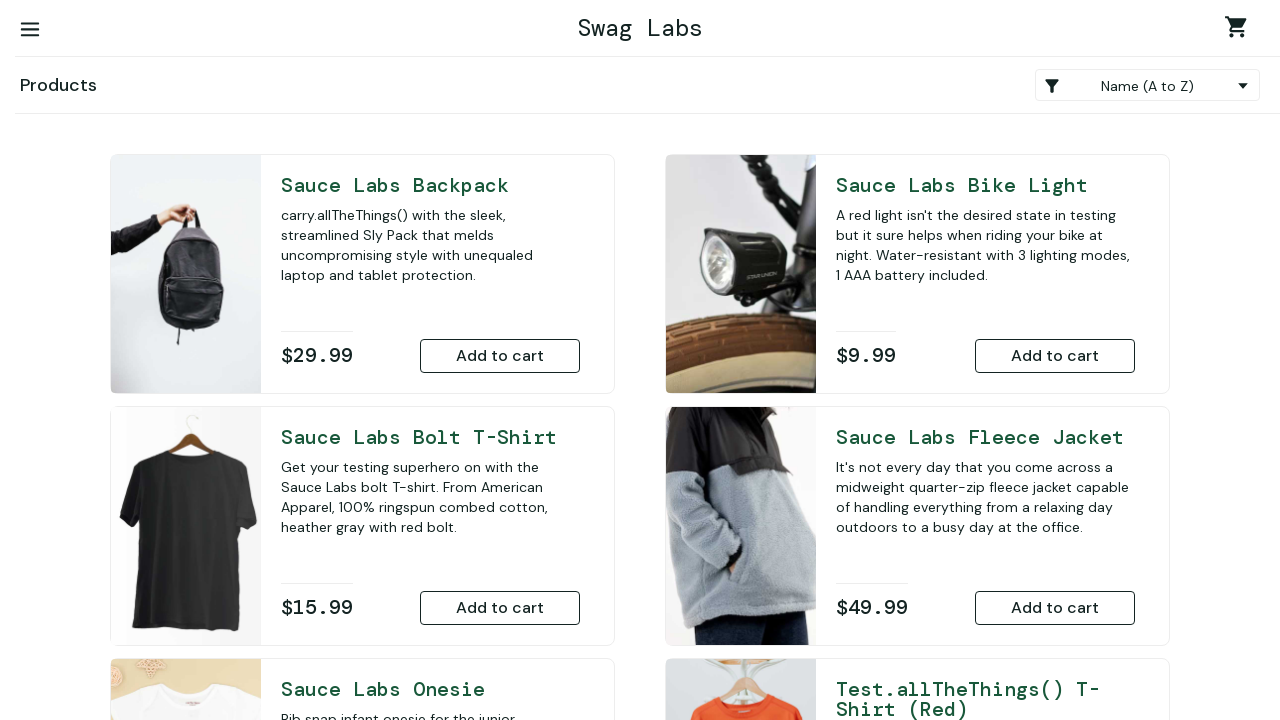

Logout link appeared in sidebar menu
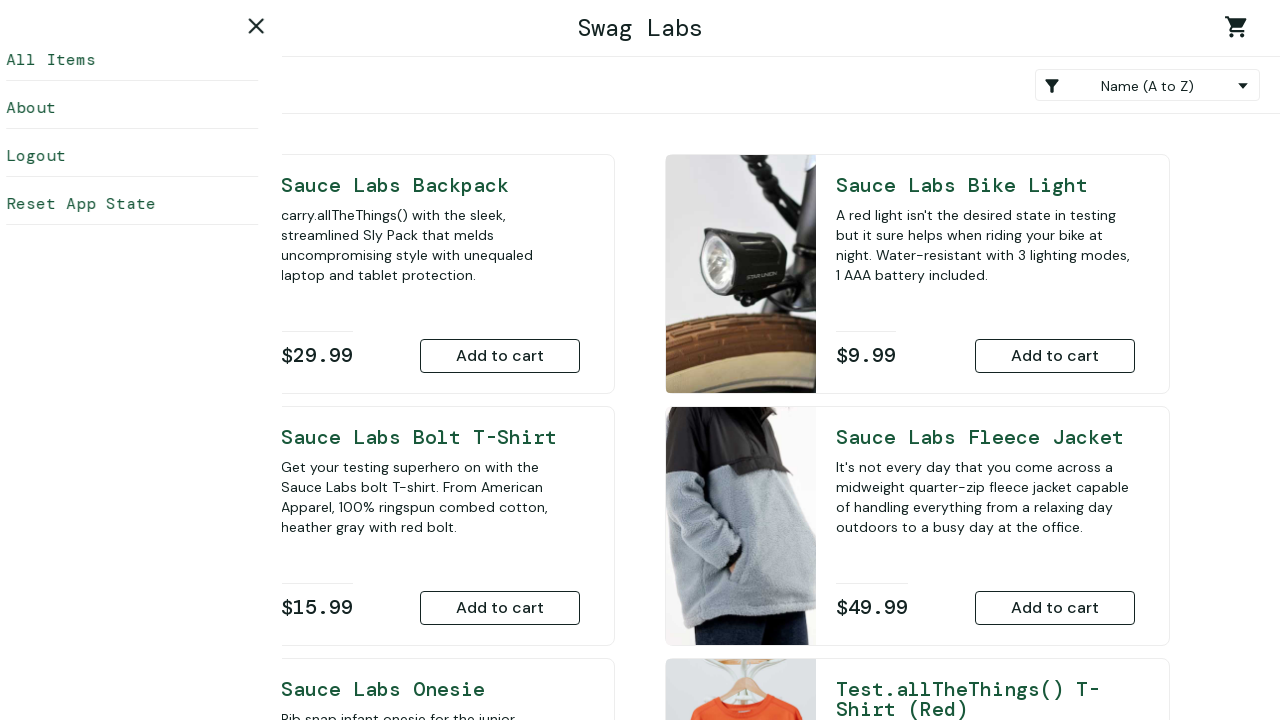

Clicked logout link to sign out at (150, 156) on #logout_sidebar_link
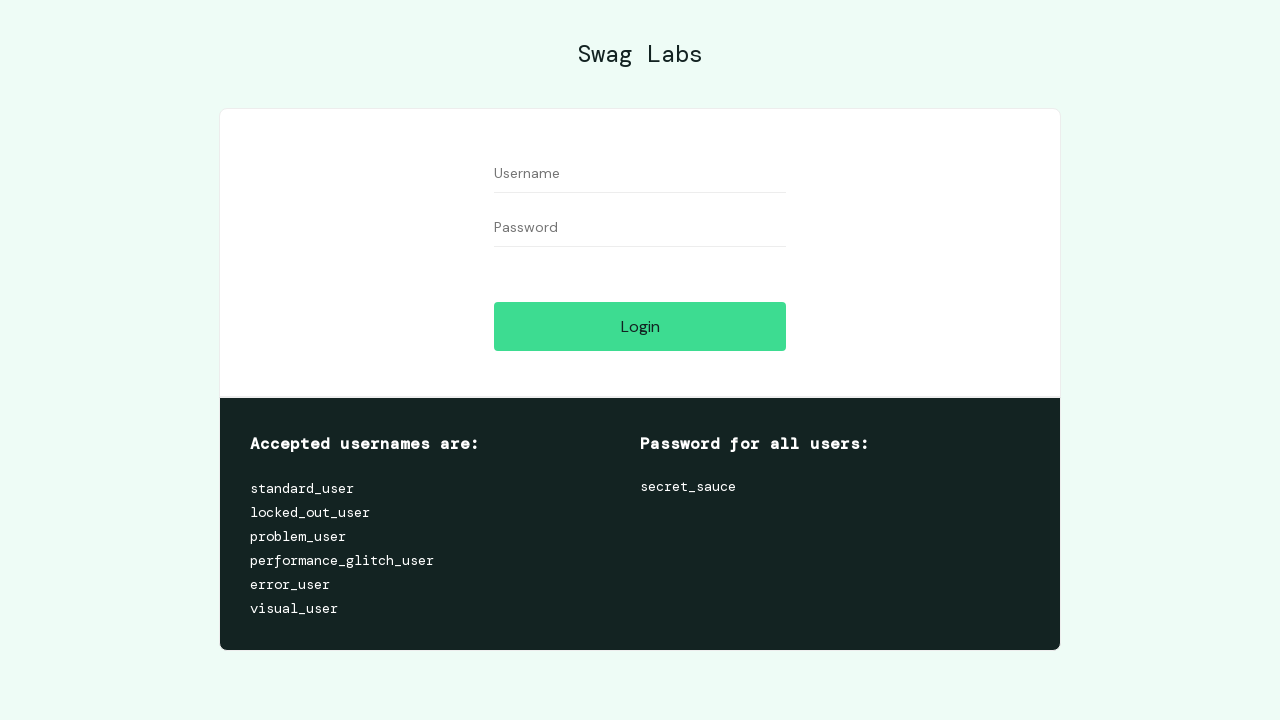

Page redirected to login page after logout
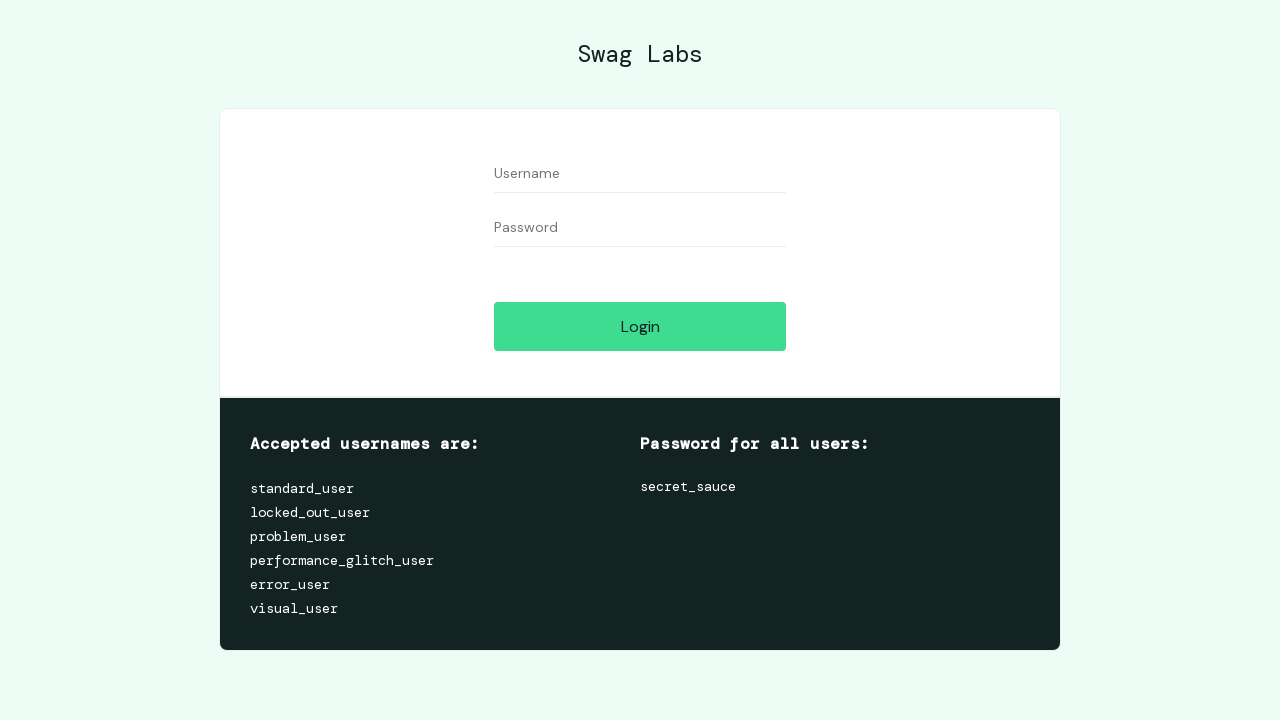

Verified current URL is login page: https://www.saucedemo.com/
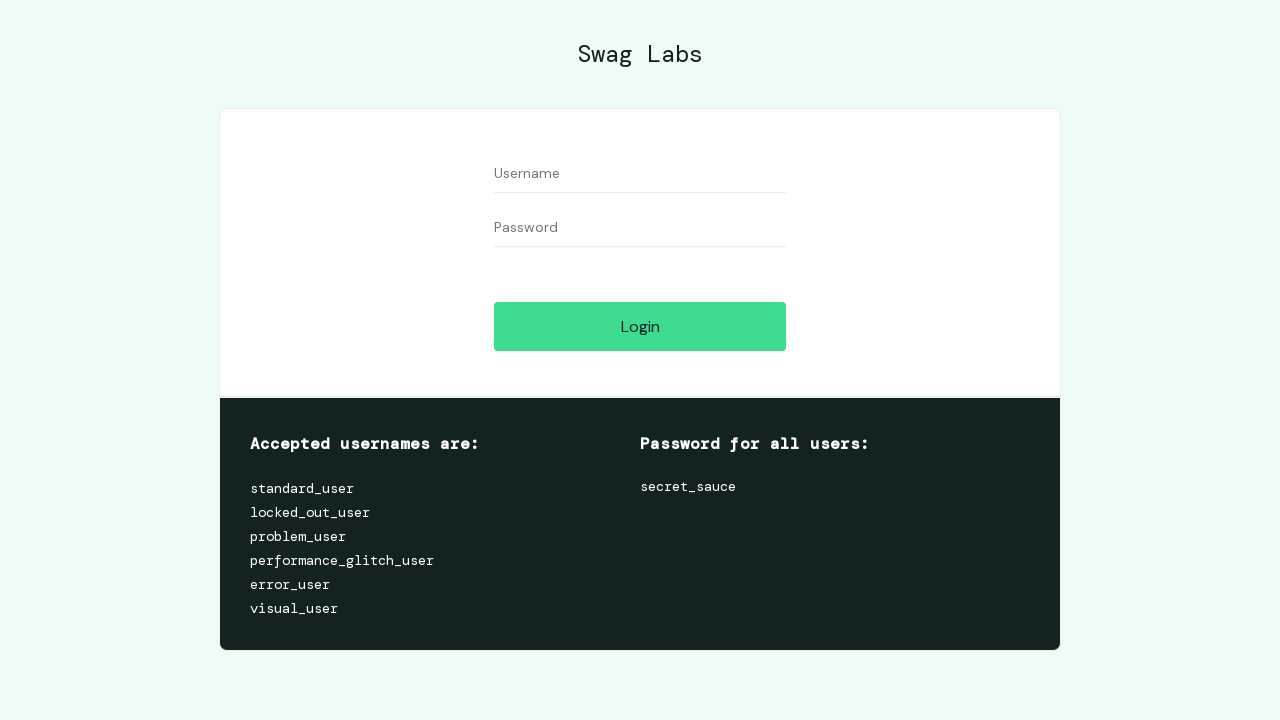

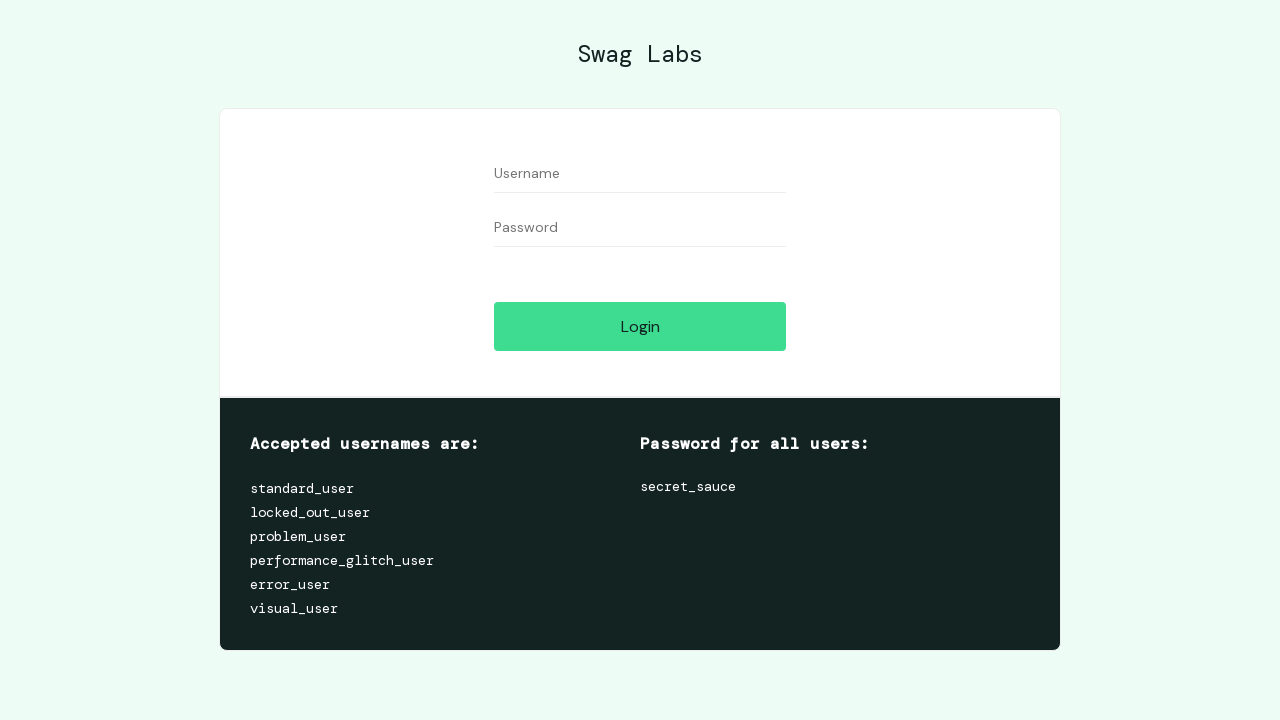